Tests auto-suggestive dropdown functionality by typing a partial query and selecting a matching option from the suggestions

Starting URL: https://rahulshettyacademy.com/dropdownsPractise/

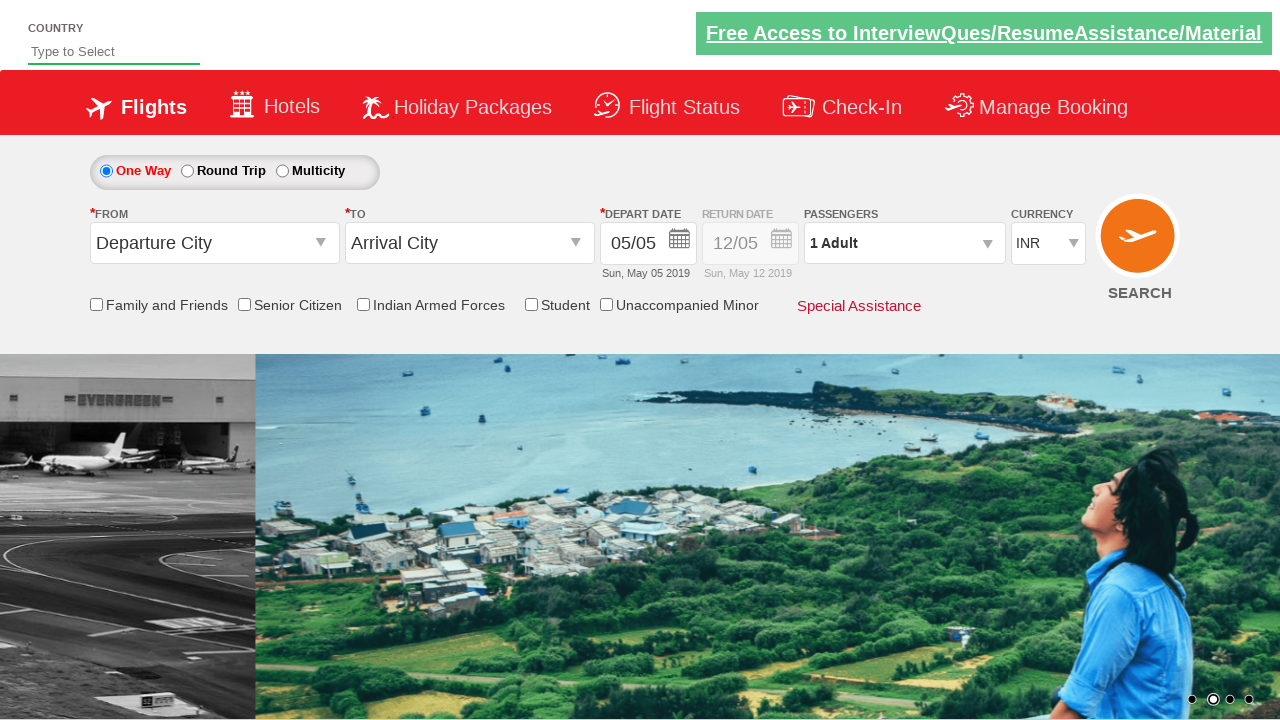

Typed 'ind' in auto-suggest input field on #autosuggest
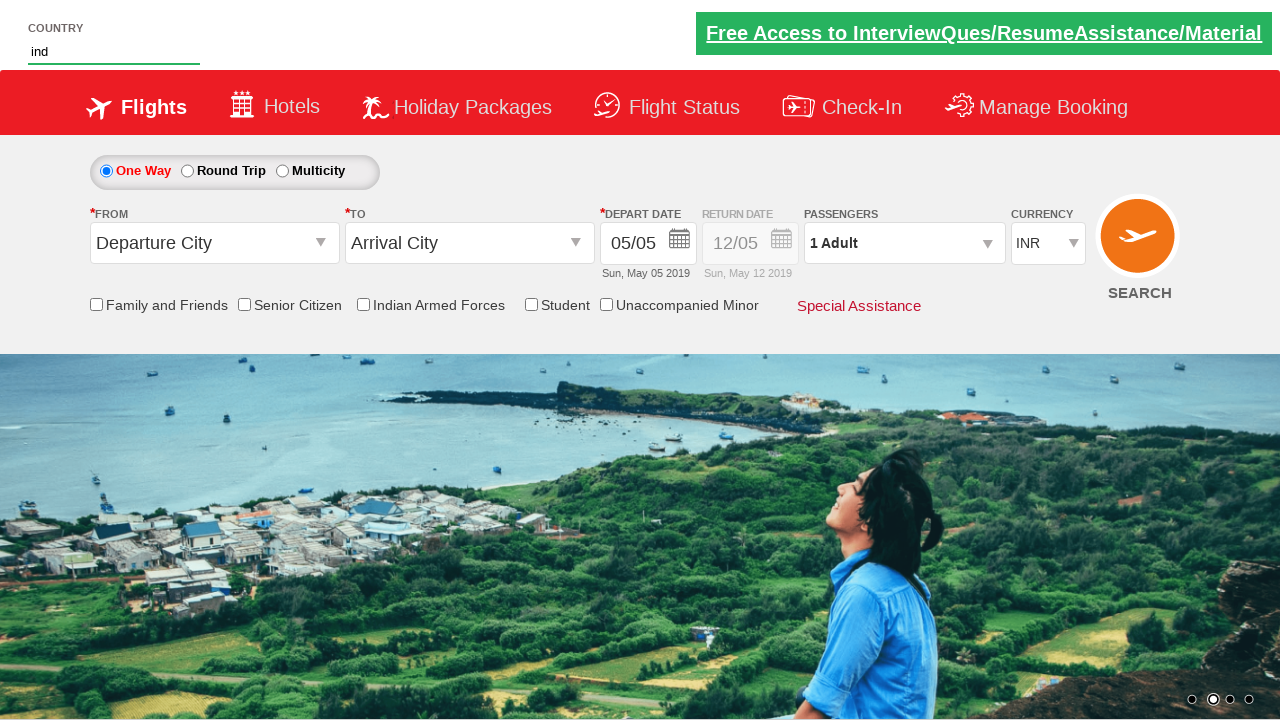

Auto-suggestive dropdown suggestions appeared
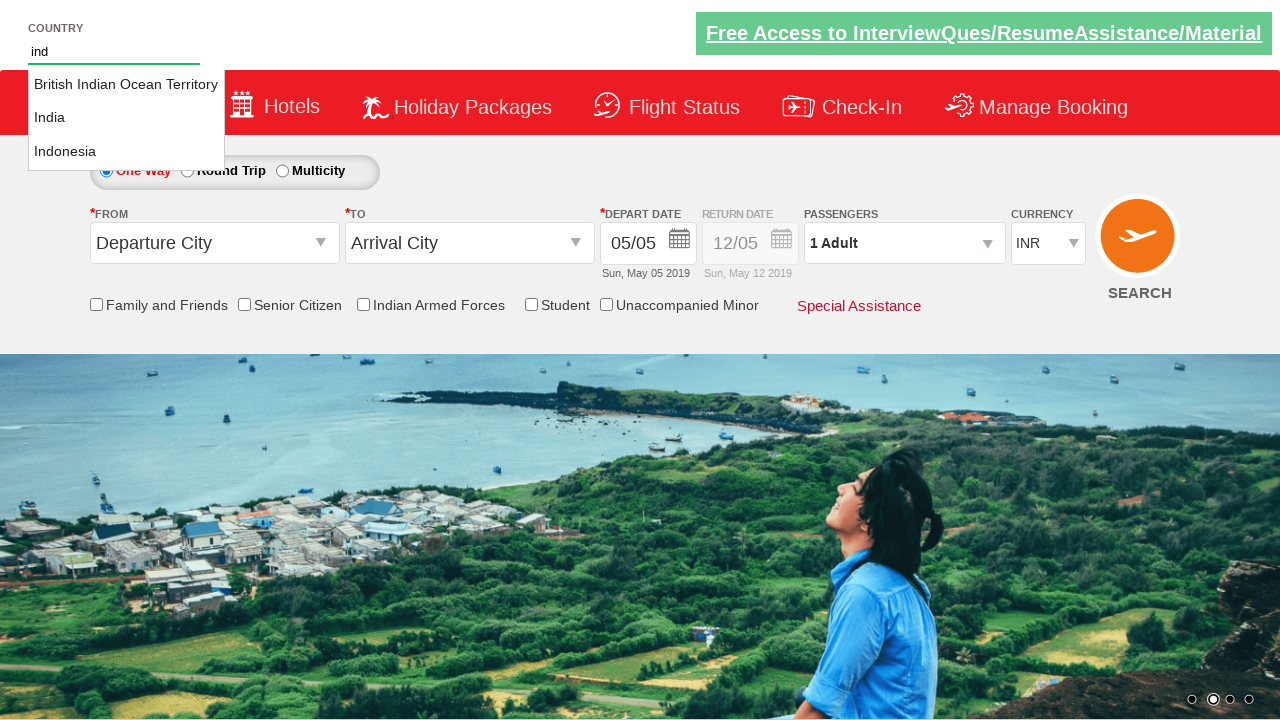

Selected 'India' from auto-suggestive dropdown options at (126, 118) on li.ui-menu-item a:text-is('India')
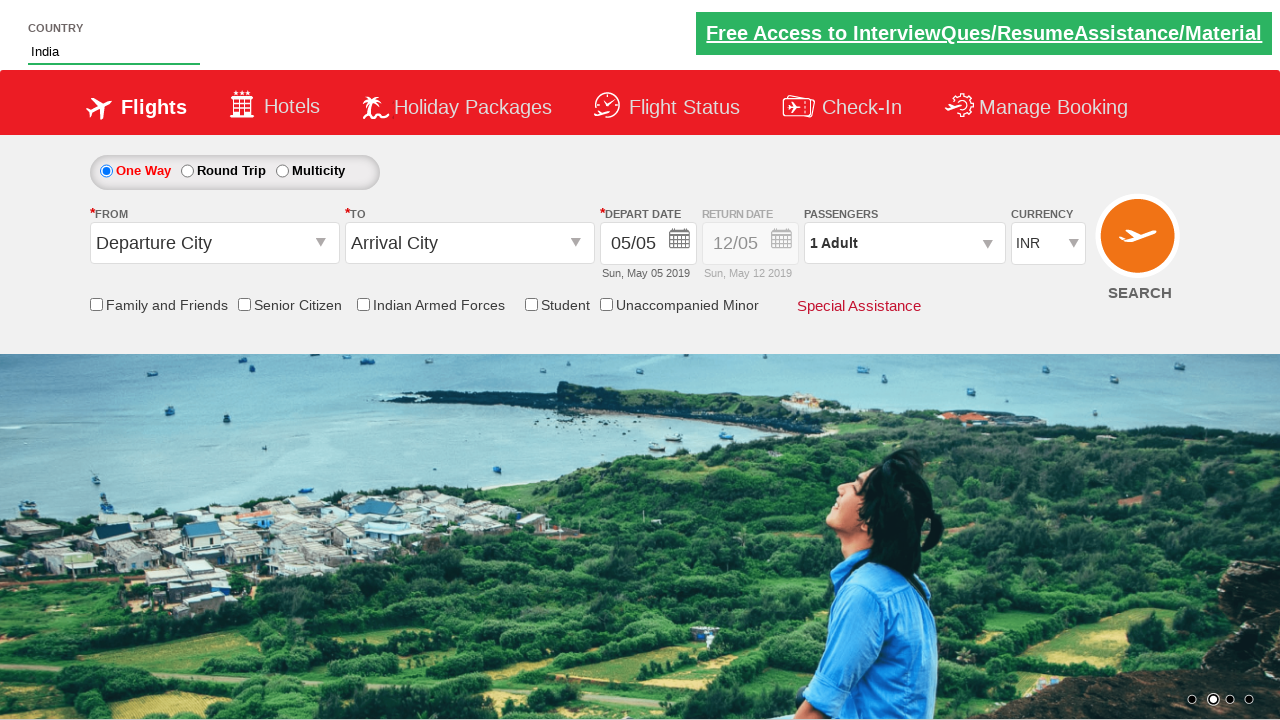

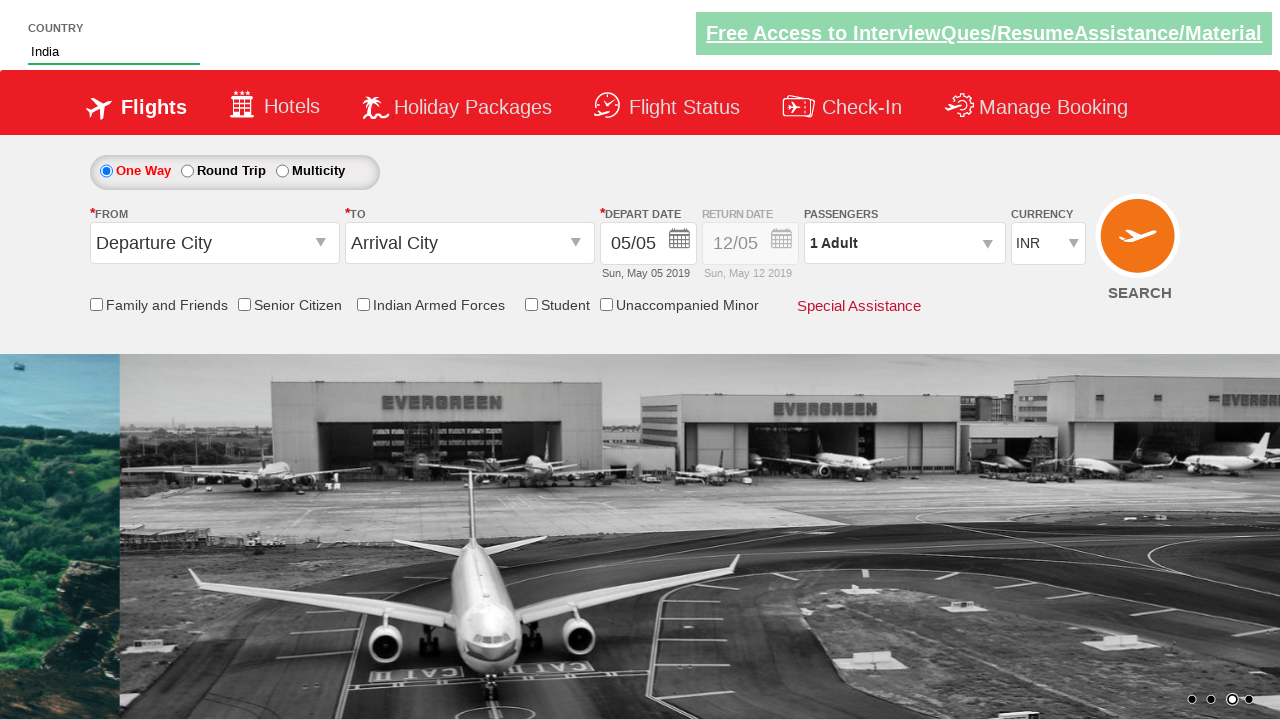